Tests the add/remove elements functionality by clicking the add element button and verifying the newly created element appears

Starting URL: http://the-internet.herokuapp.com/add_remove_elements/

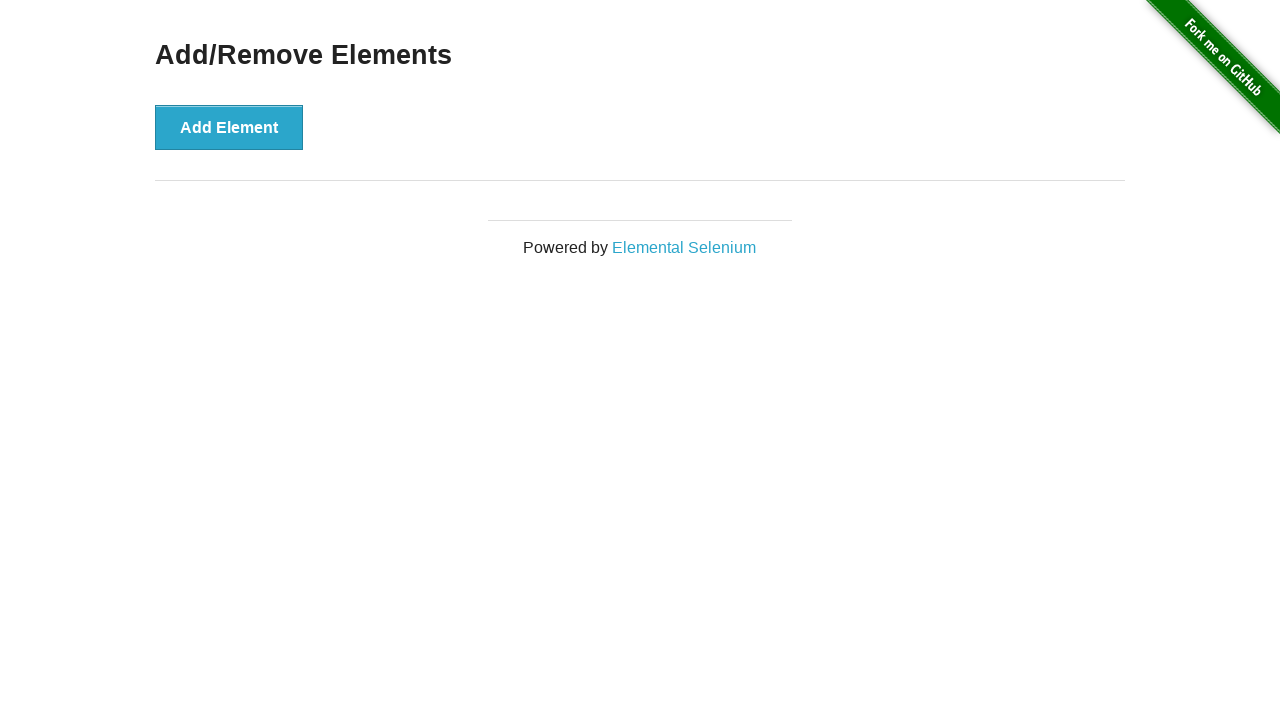

Clicked the 'Add Element' button to create a new element at (229, 127) on button[onclick='addElement()']
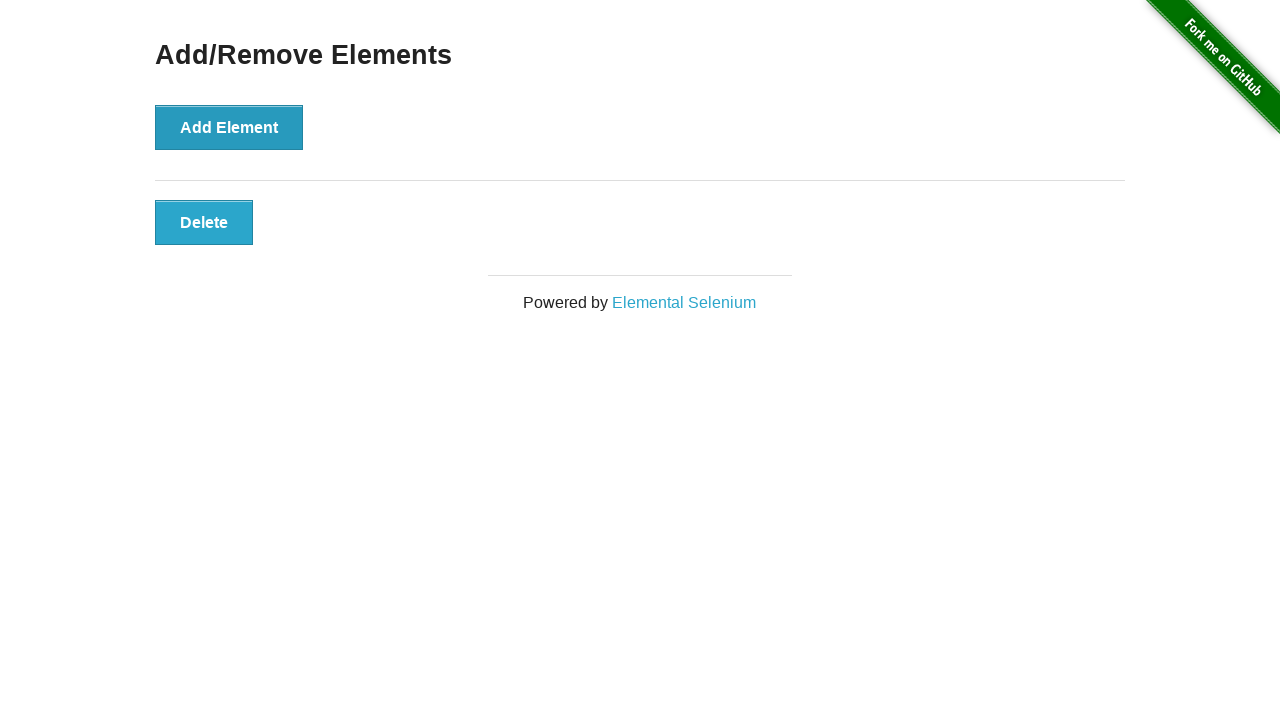

Verified the newly added element appears with 'added-manually' class
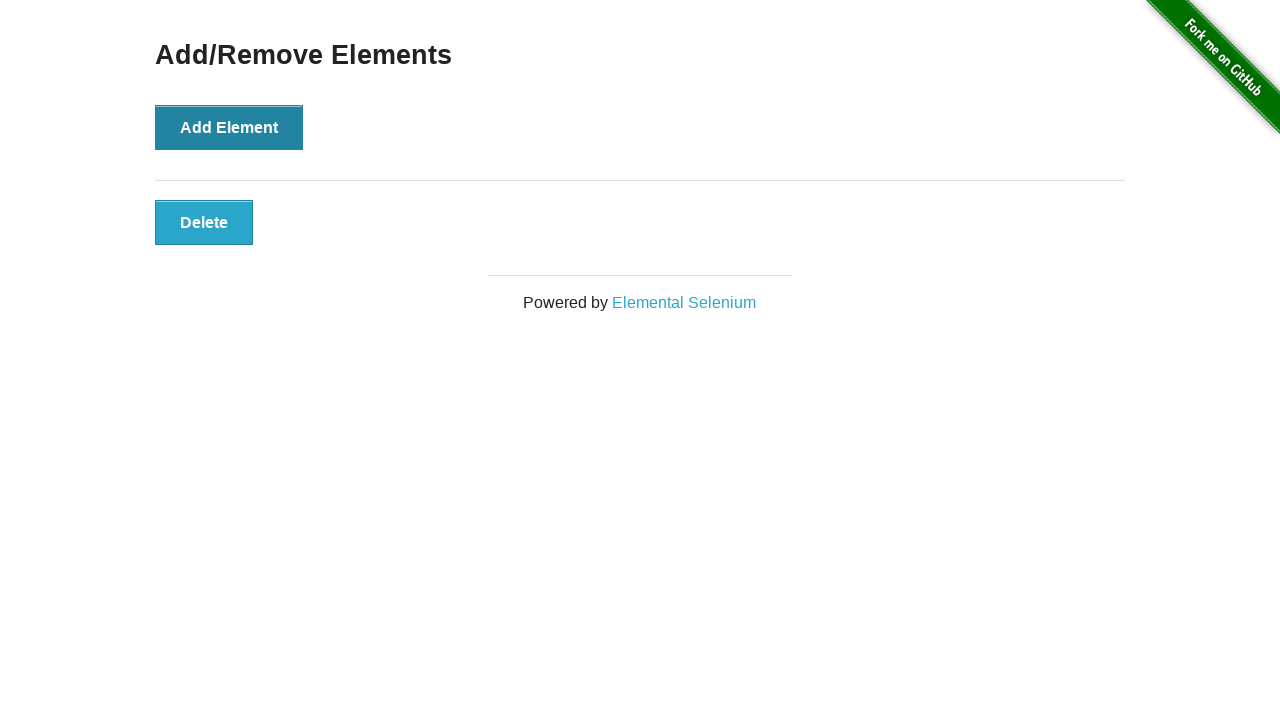

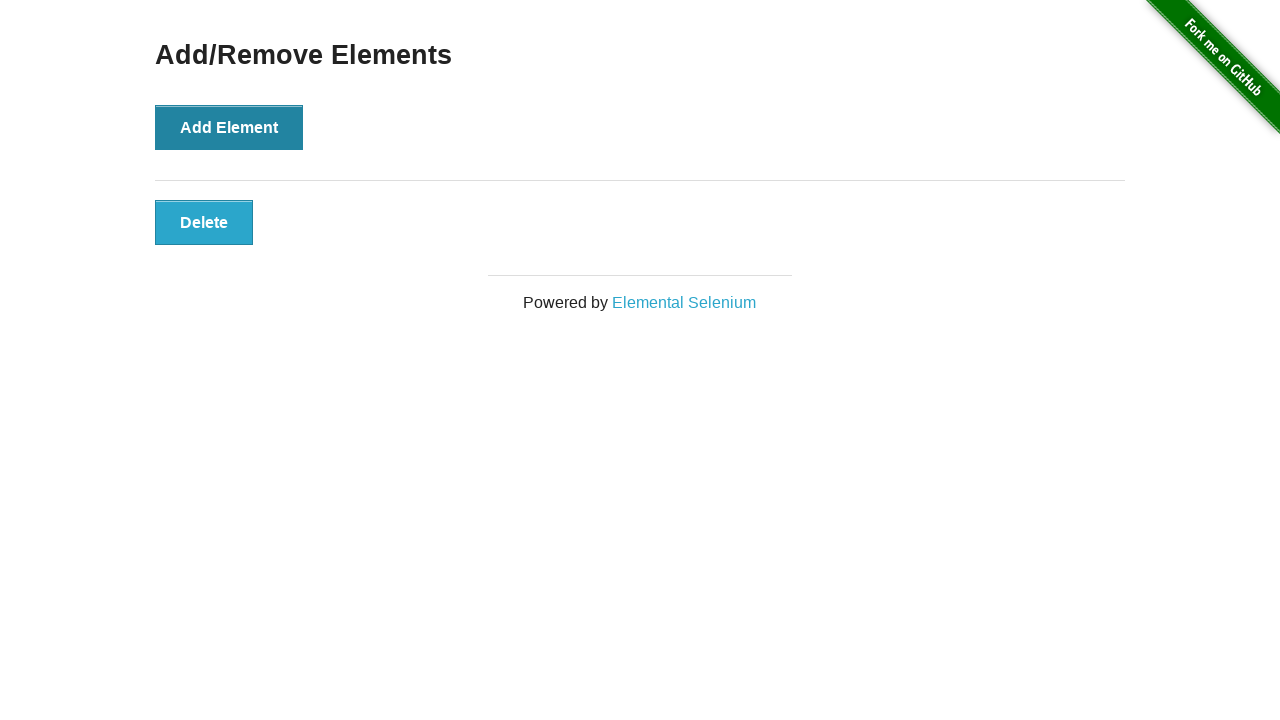